Navigates to a blog post about demo websites for software testing and clicks on the "About Us" link

Starting URL: https://abstracta.us/blog/software-testing/best-demo-websites-for-practicing-different-types-of-software-tests/

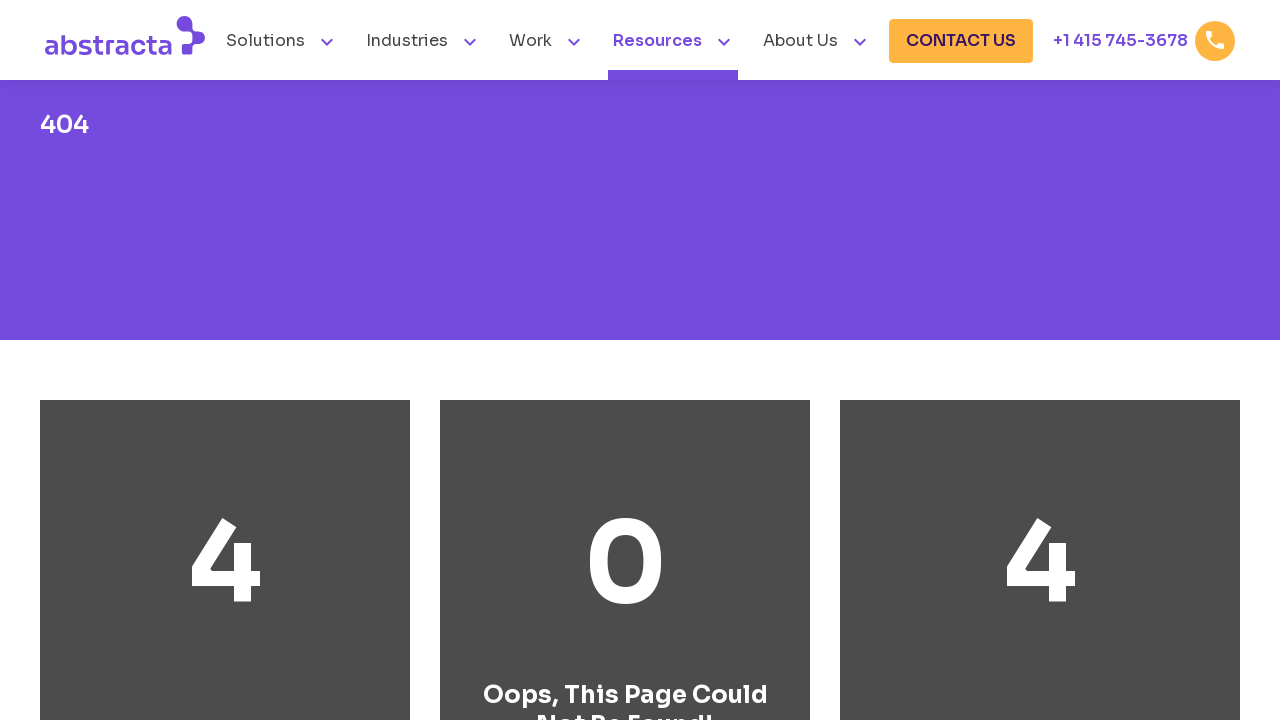

Clicked on the 'About Us' link at (800, 40) on xpath=//a[text()="About Us"]
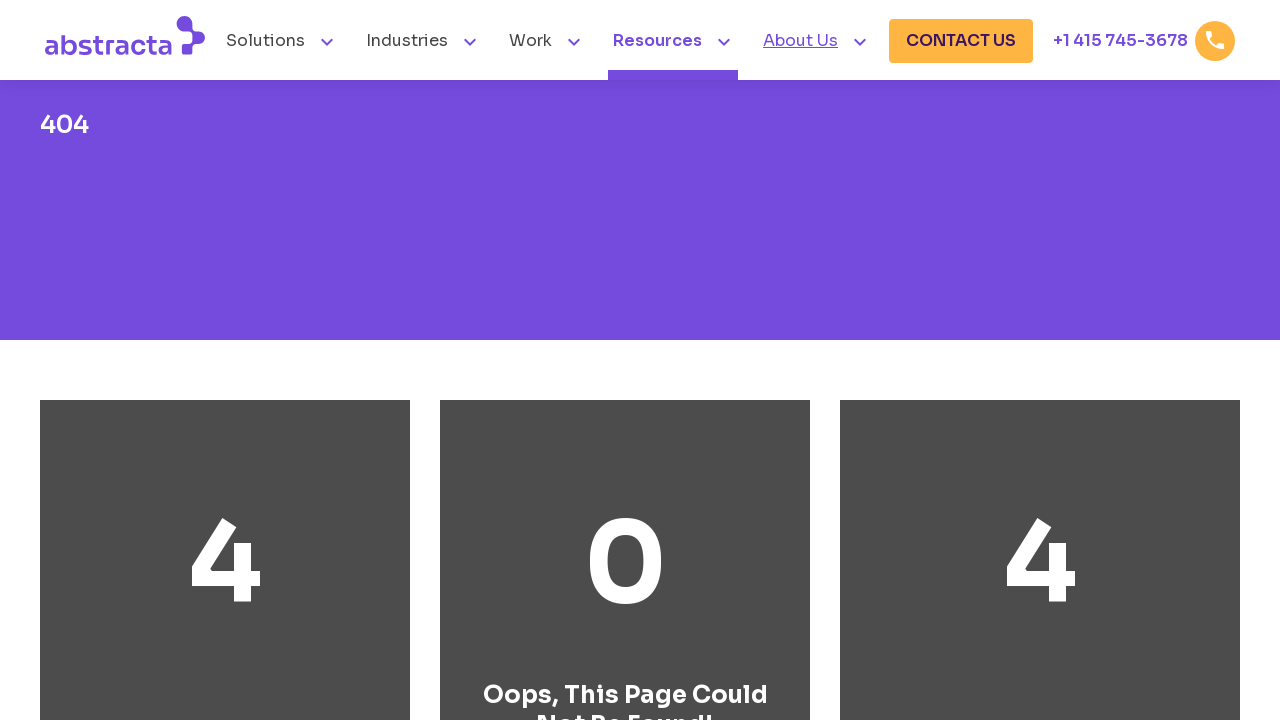

Page navigation completed and network idle state reached
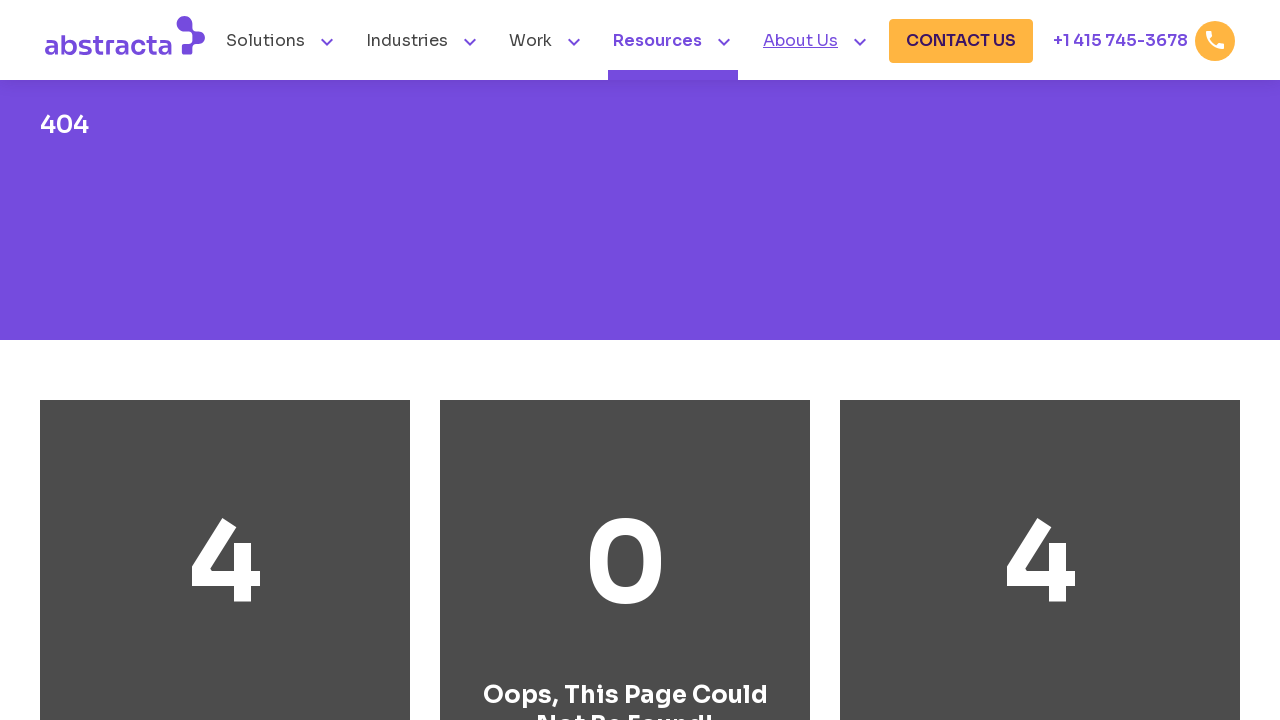

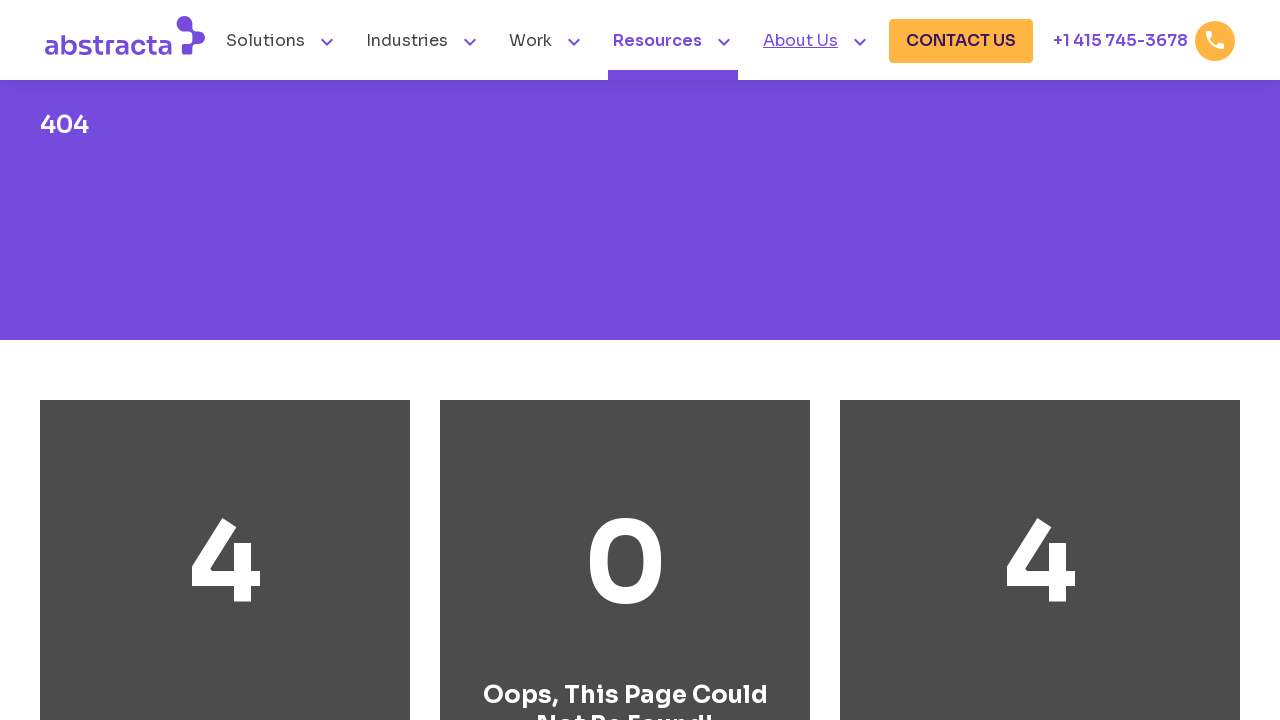